Tests drag and drop functionality by dragging an image element into a target box element

Starting URL: https://formy-project.herokuapp.com/dragdrop

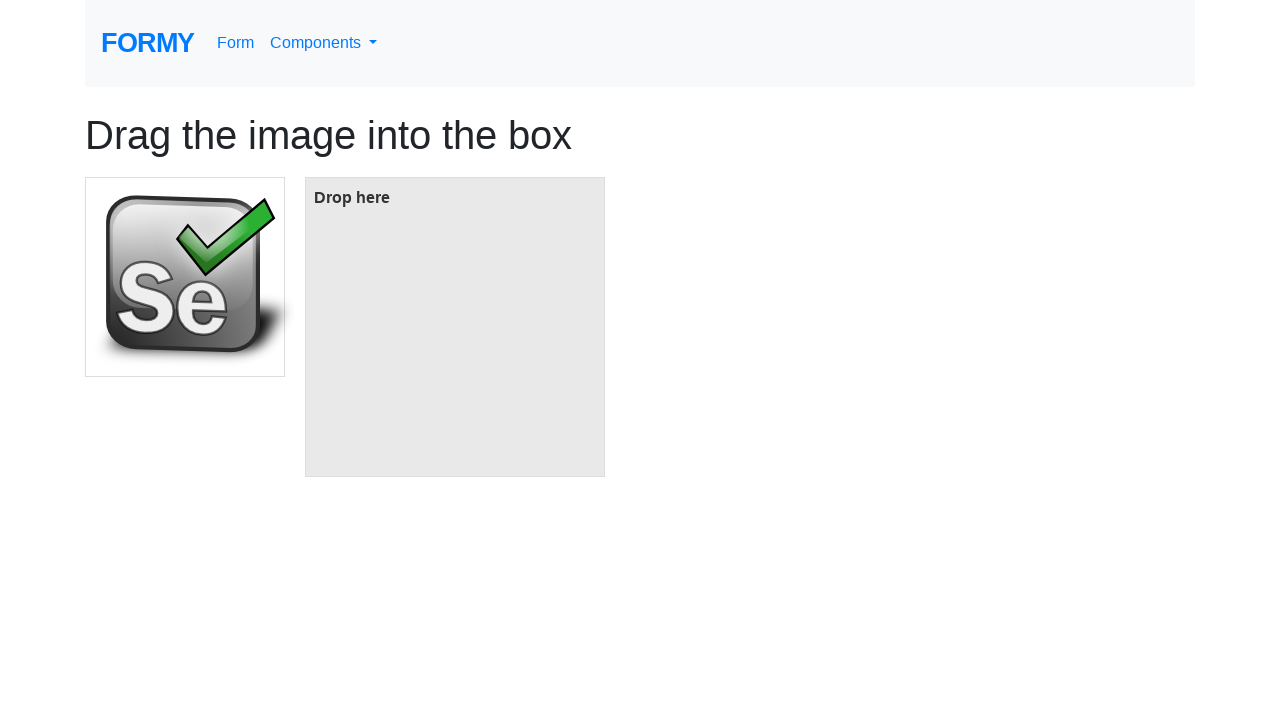

Located the image element to drag
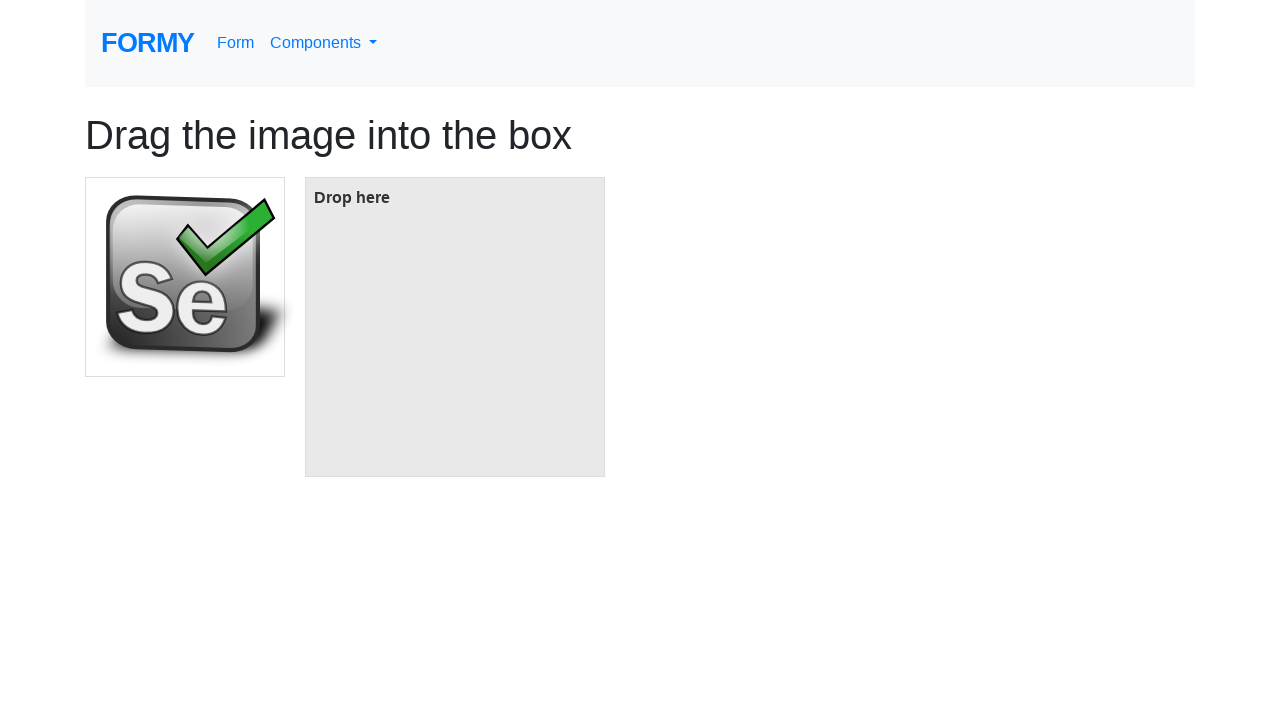

Located the target box element
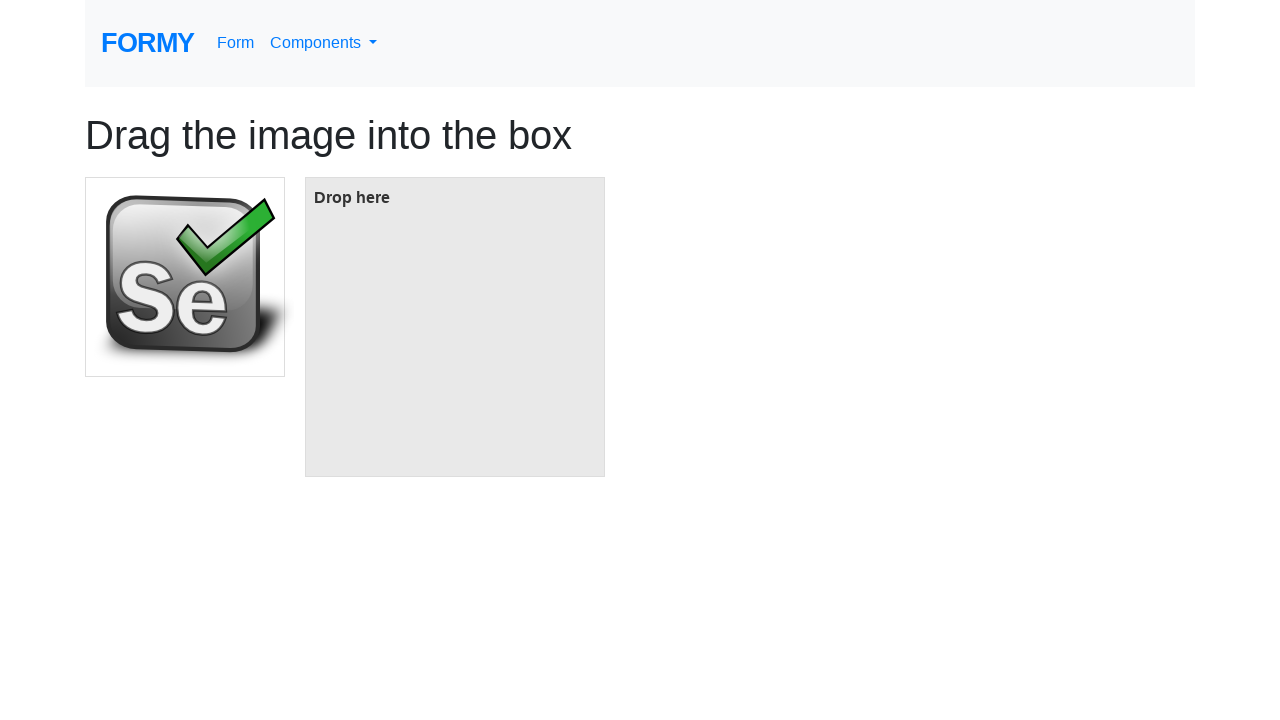

Dragged image element into target box at (455, 327)
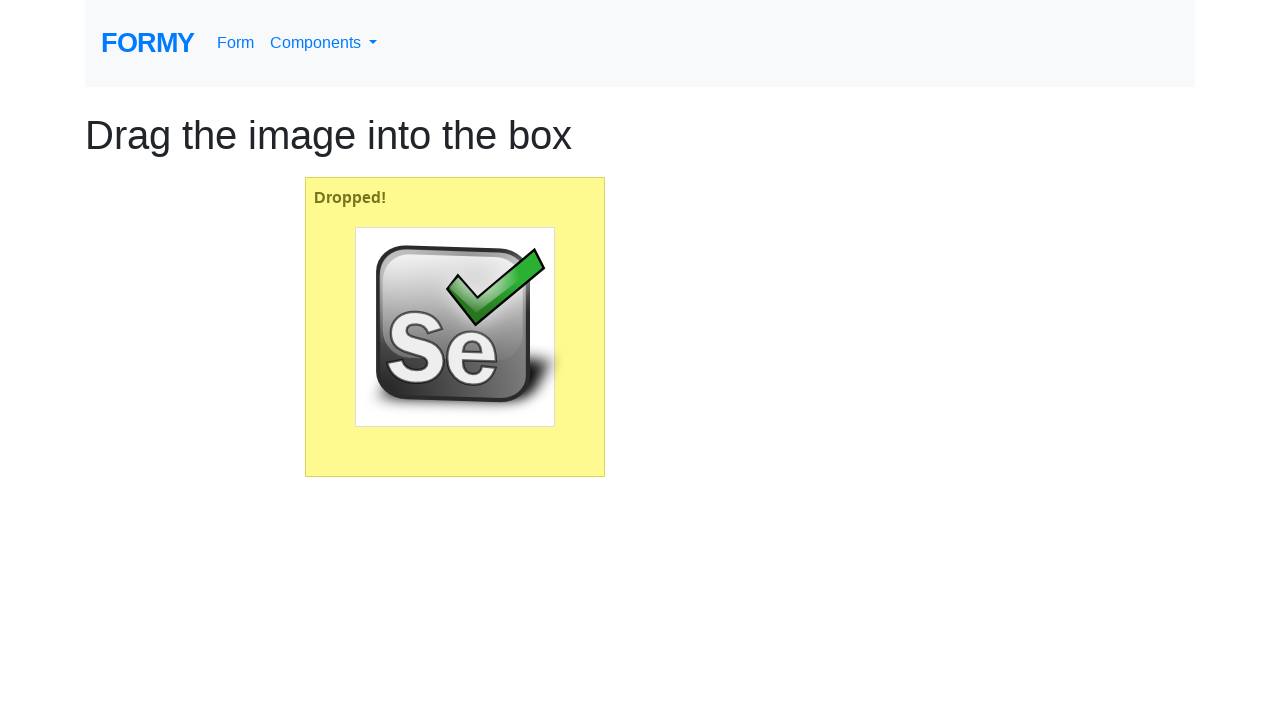

Waited 1 second to observe drag and drop result
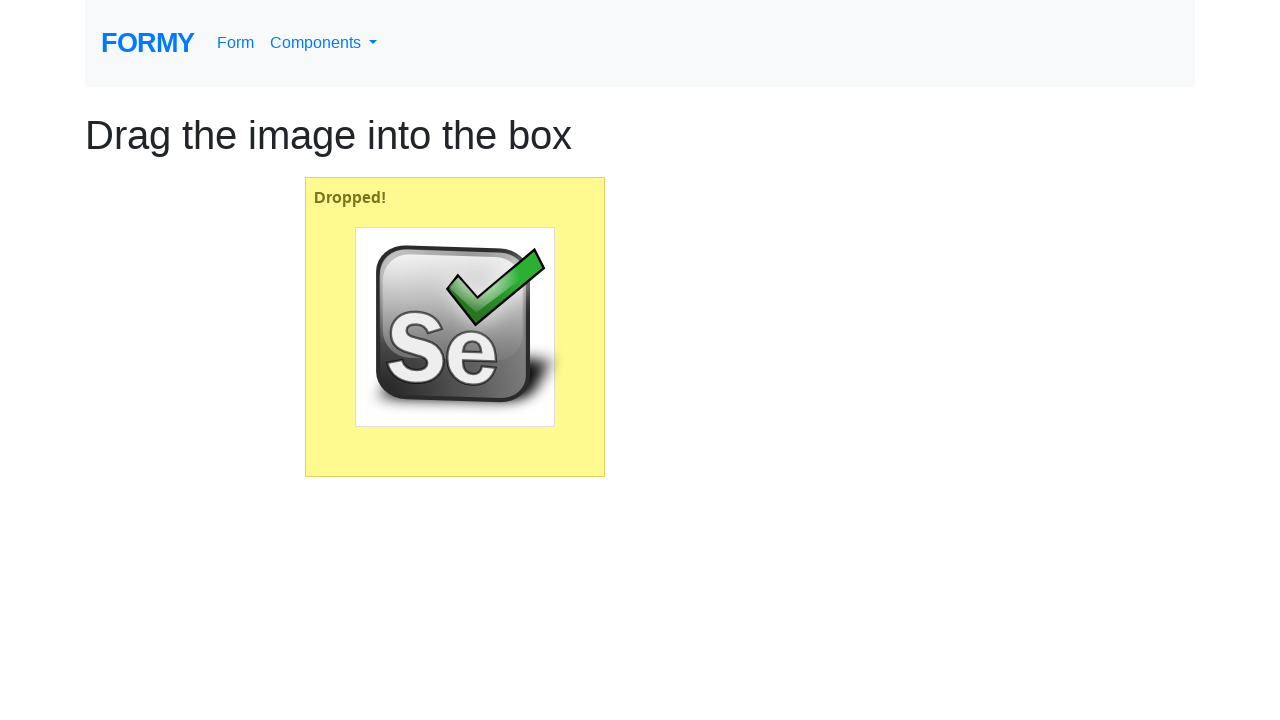

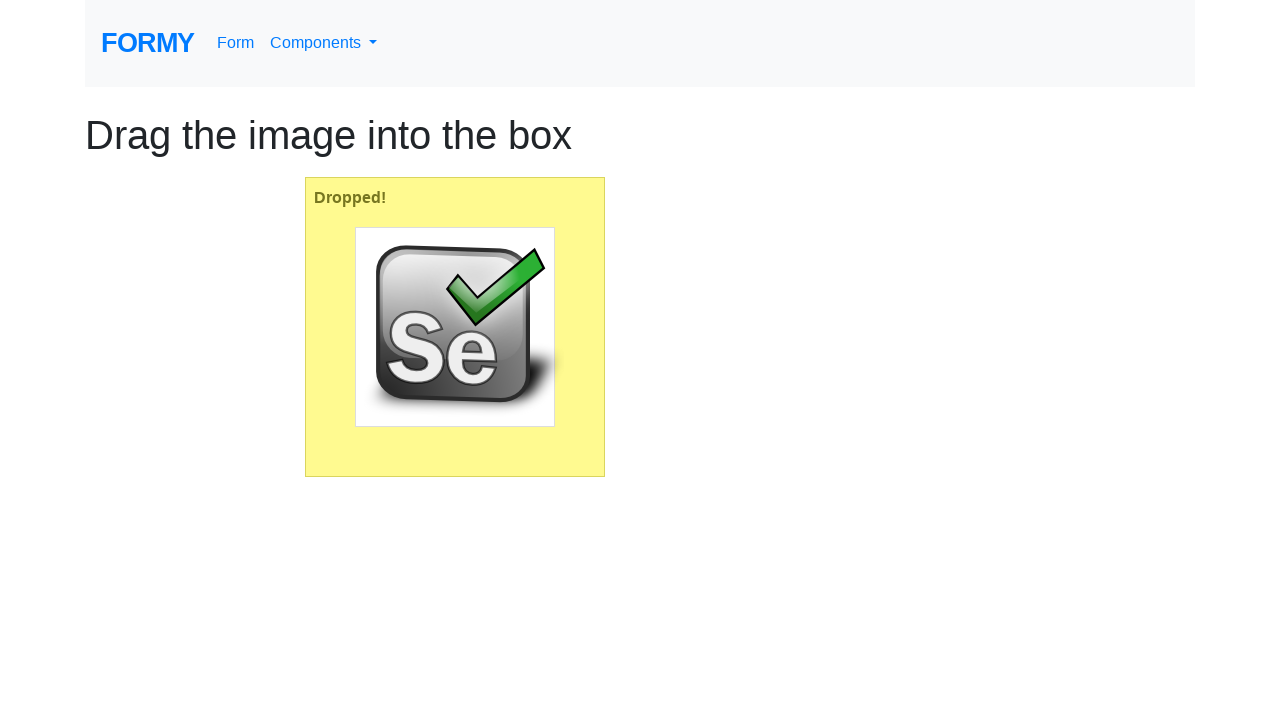